Tests that a todo item is removed when edited to an empty string

Starting URL: https://demo.playwright.dev/todomvc

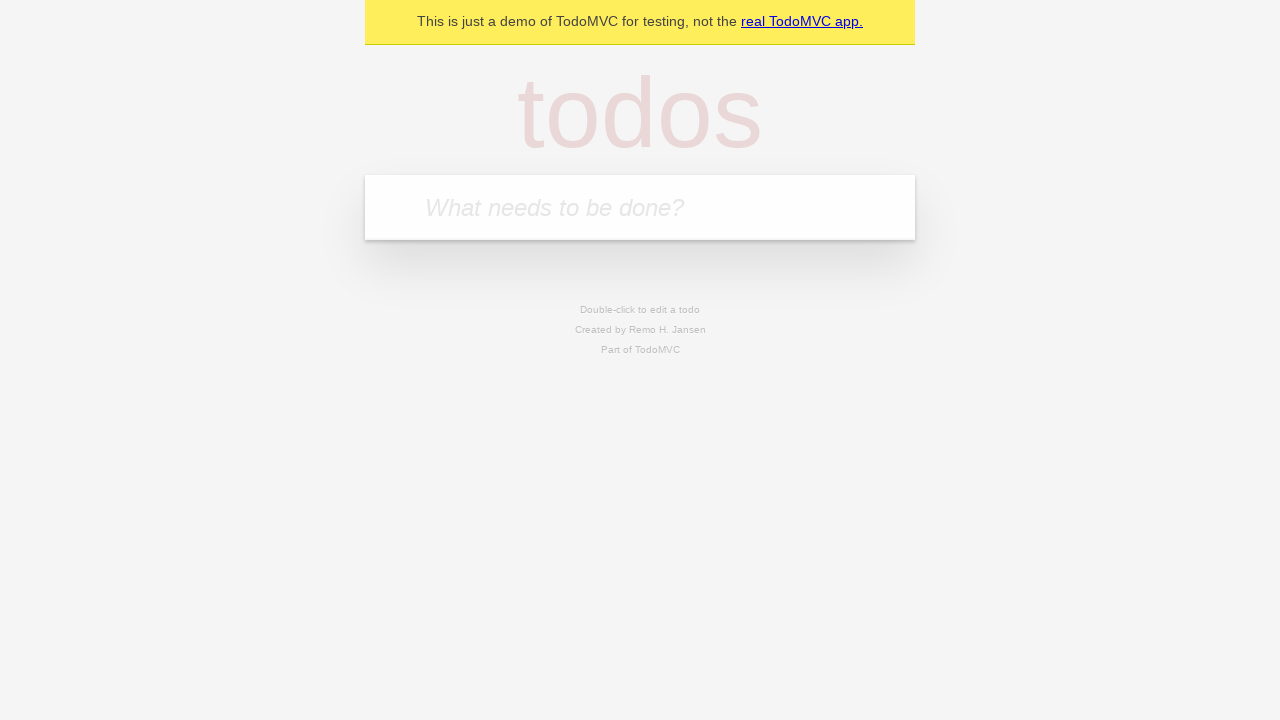

Filled todo input with 'buy some cheese' on internal:attr=[placeholder="What needs to be done?"i]
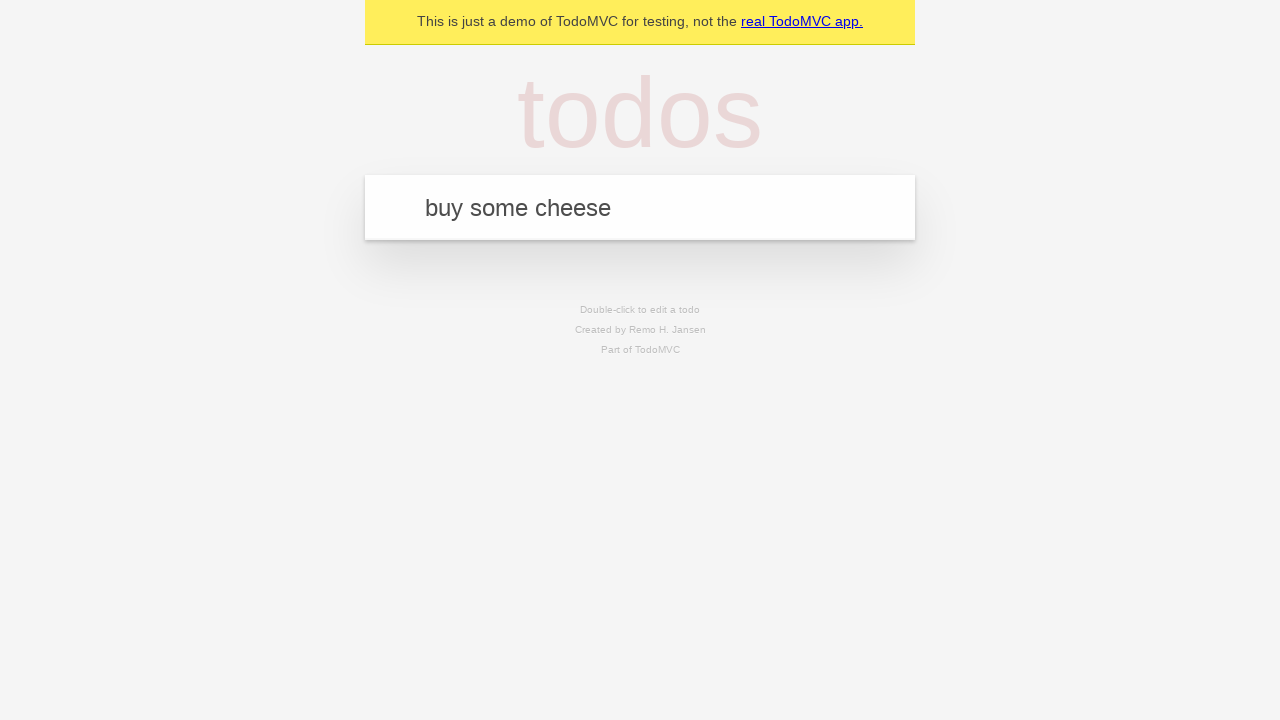

Pressed Enter to create todo 'buy some cheese' on internal:attr=[placeholder="What needs to be done?"i]
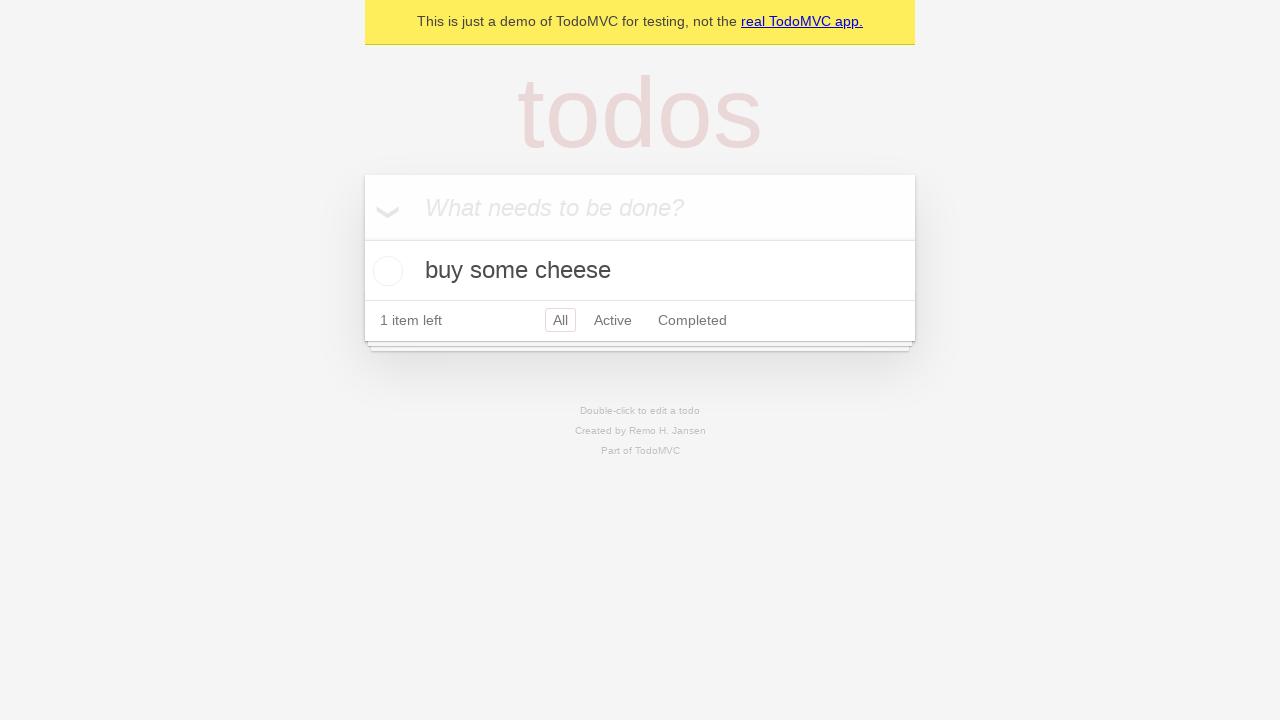

Filled todo input with 'feed the cat' on internal:attr=[placeholder="What needs to be done?"i]
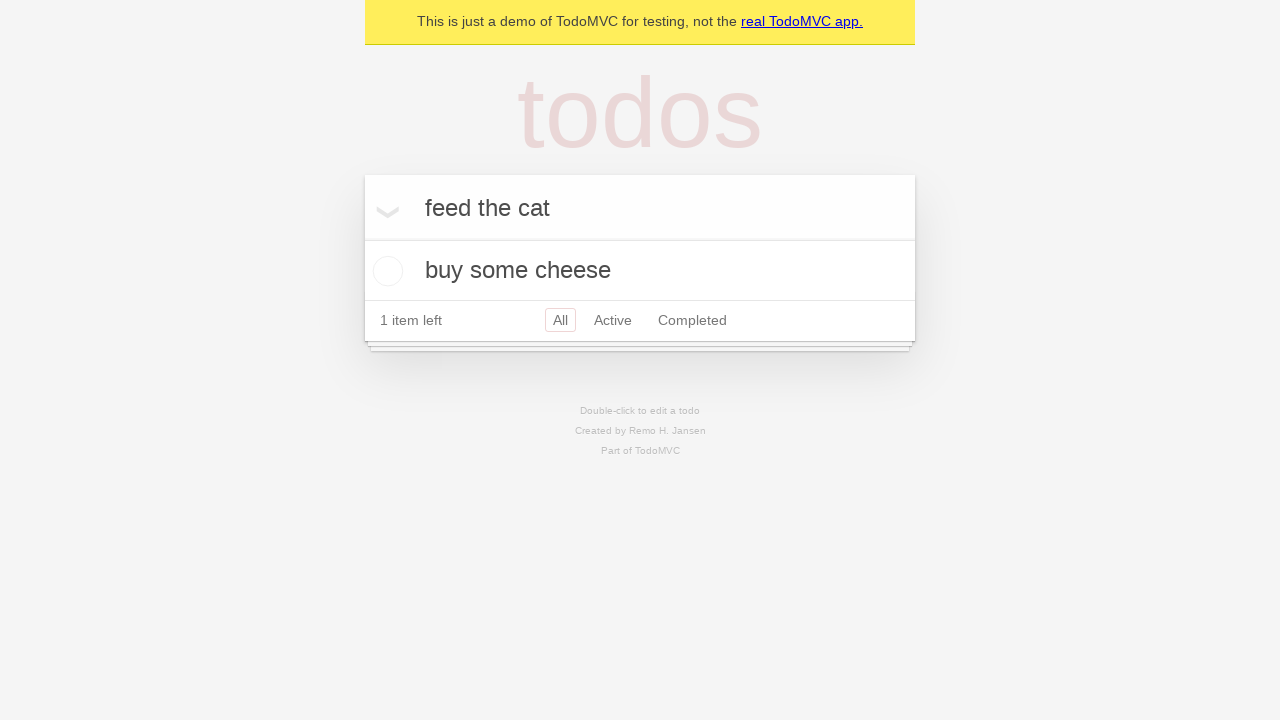

Pressed Enter to create todo 'feed the cat' on internal:attr=[placeholder="What needs to be done?"i]
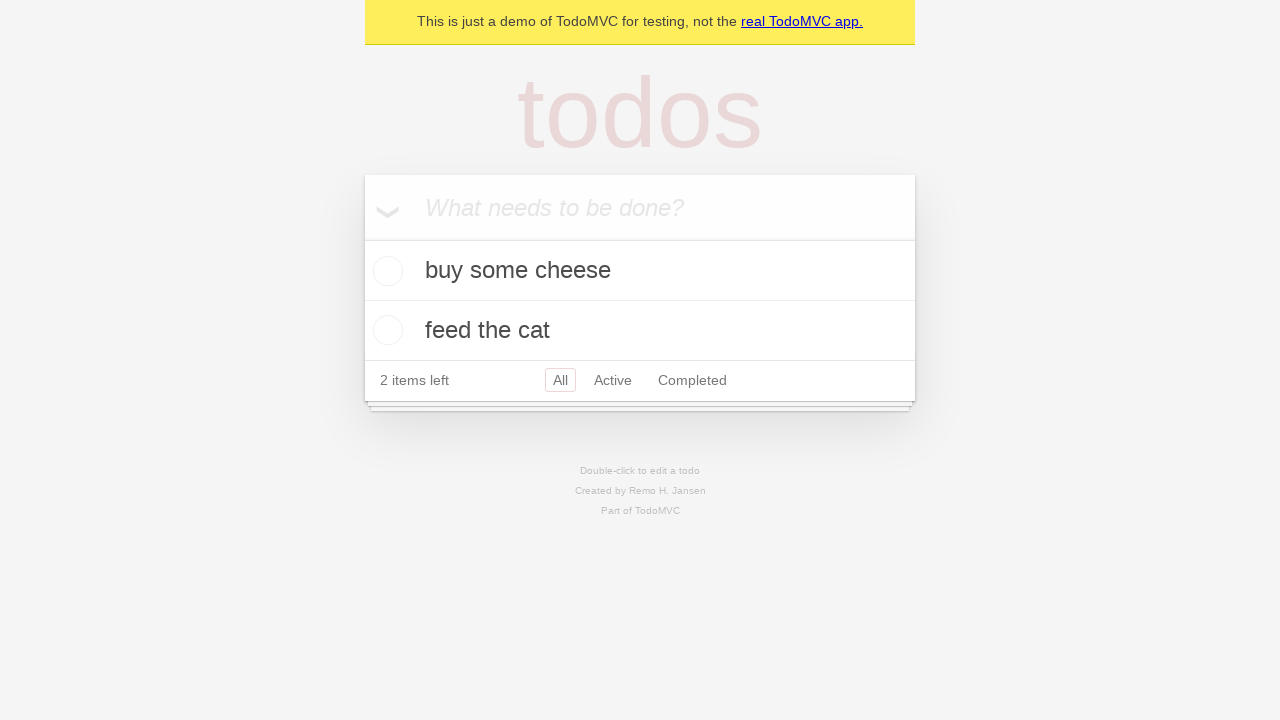

Filled todo input with 'book a doctors appointment' on internal:attr=[placeholder="What needs to be done?"i]
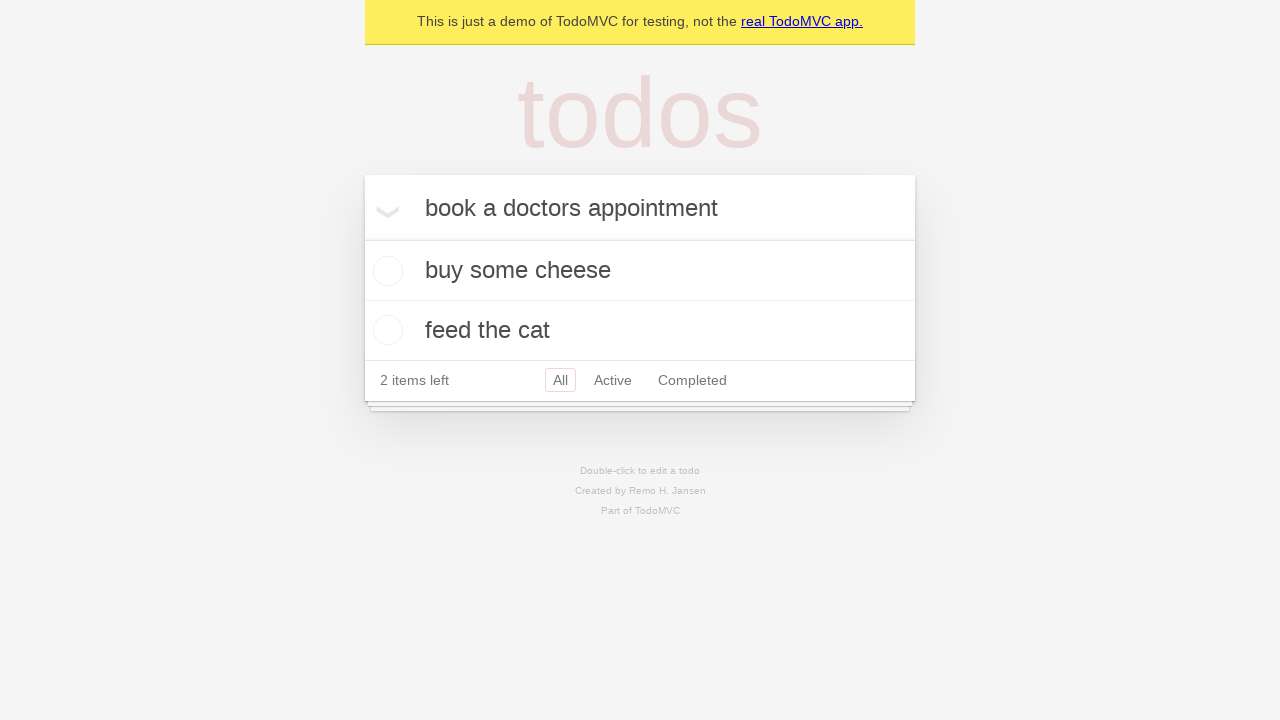

Pressed Enter to create todo 'book a doctors appointment' on internal:attr=[placeholder="What needs to be done?"i]
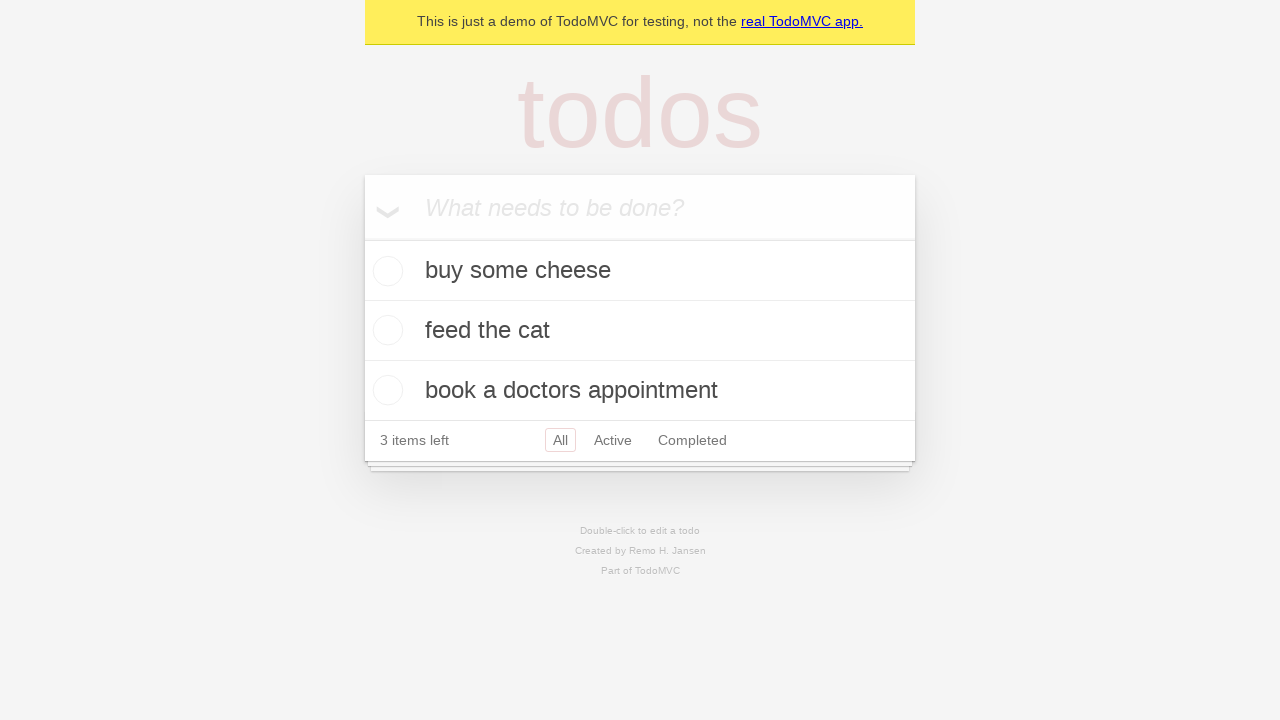

Waited for all 3 todos to be created in localStorage
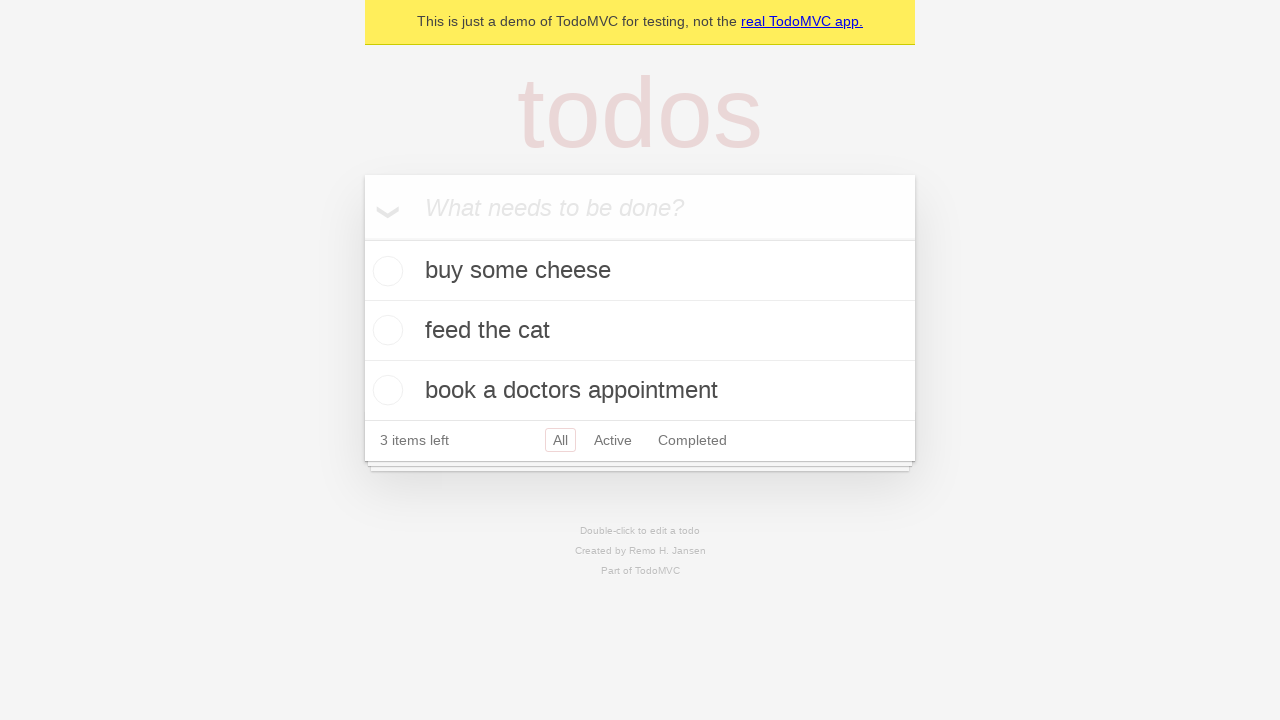

Double-clicked the second todo item to enter edit mode at (640, 331) on internal:testid=[data-testid="todo-item"s] >> nth=1
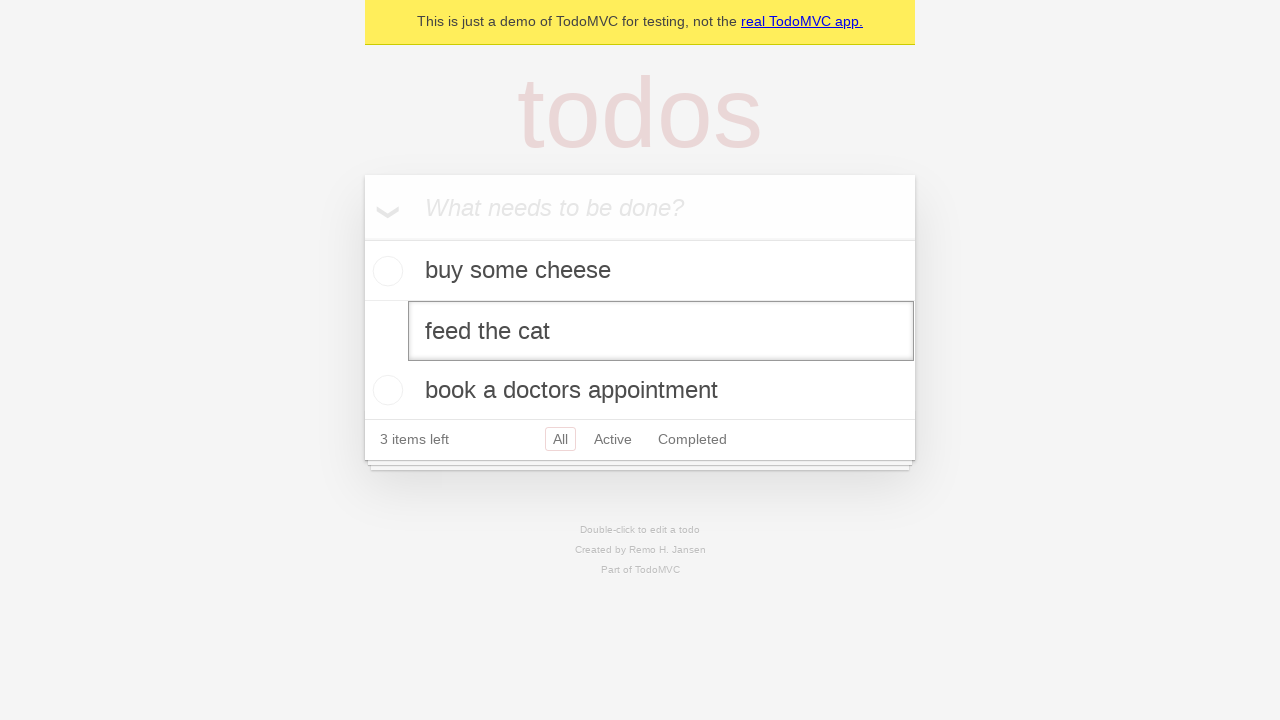

Cleared the text of the second todo item on internal:testid=[data-testid="todo-item"s] >> nth=1 >> internal:role=textbox[nam
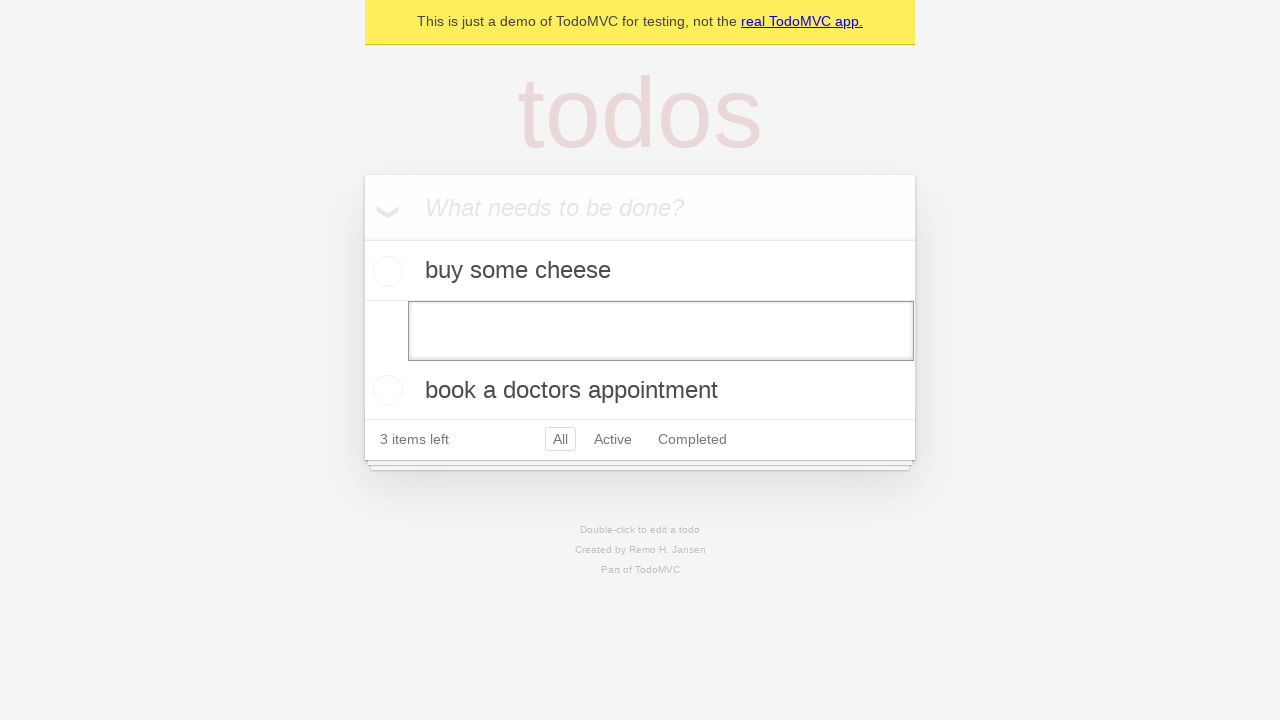

Pressed Enter to confirm the empty edit, removing the todo item on internal:testid=[data-testid="todo-item"s] >> nth=1 >> internal:role=textbox[nam
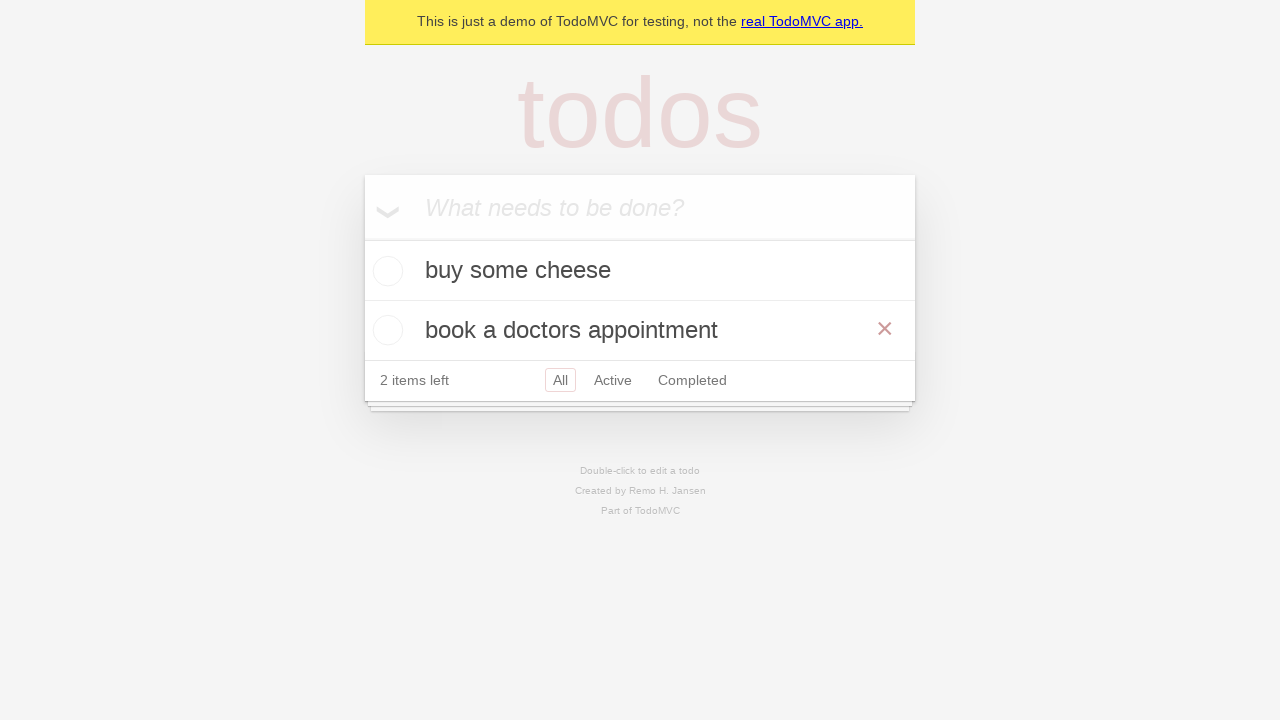

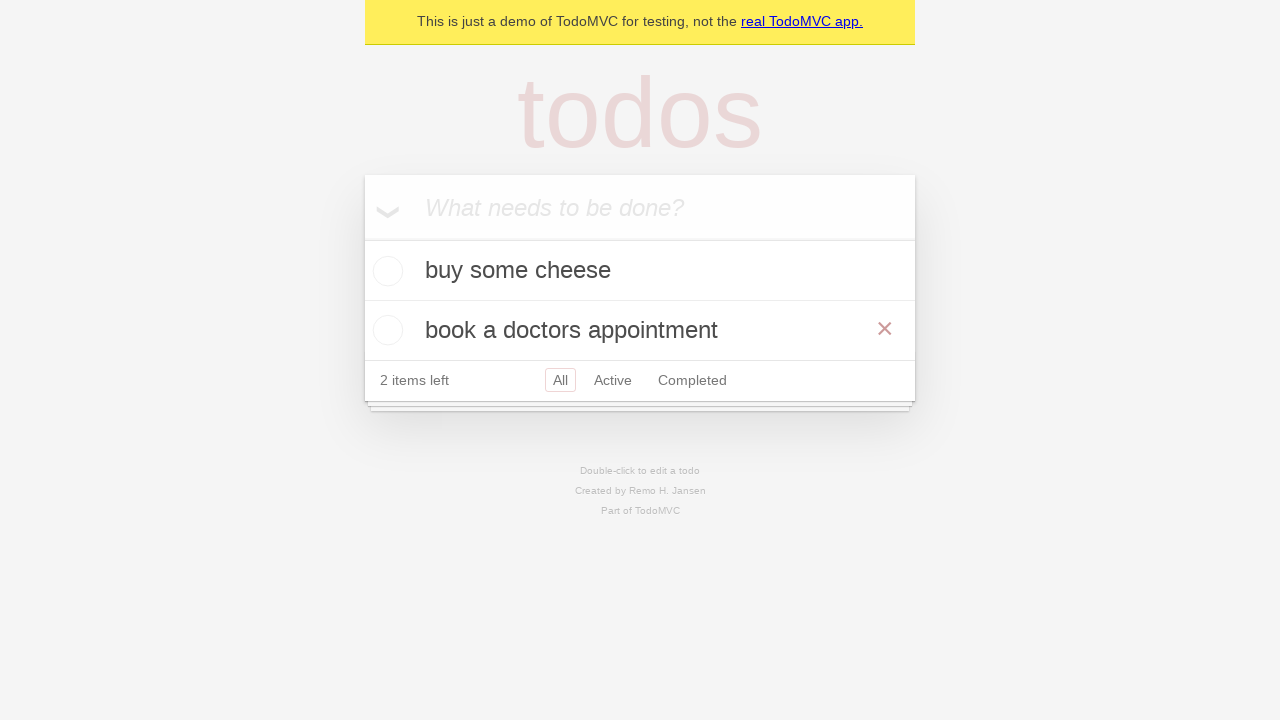